Tests JavaScript alert interactions including accepting and dismissing confirm dialogs, and entering text into prompt dialogs

Starting URL: http://the-internet.herokuapp.com/javascript_alerts

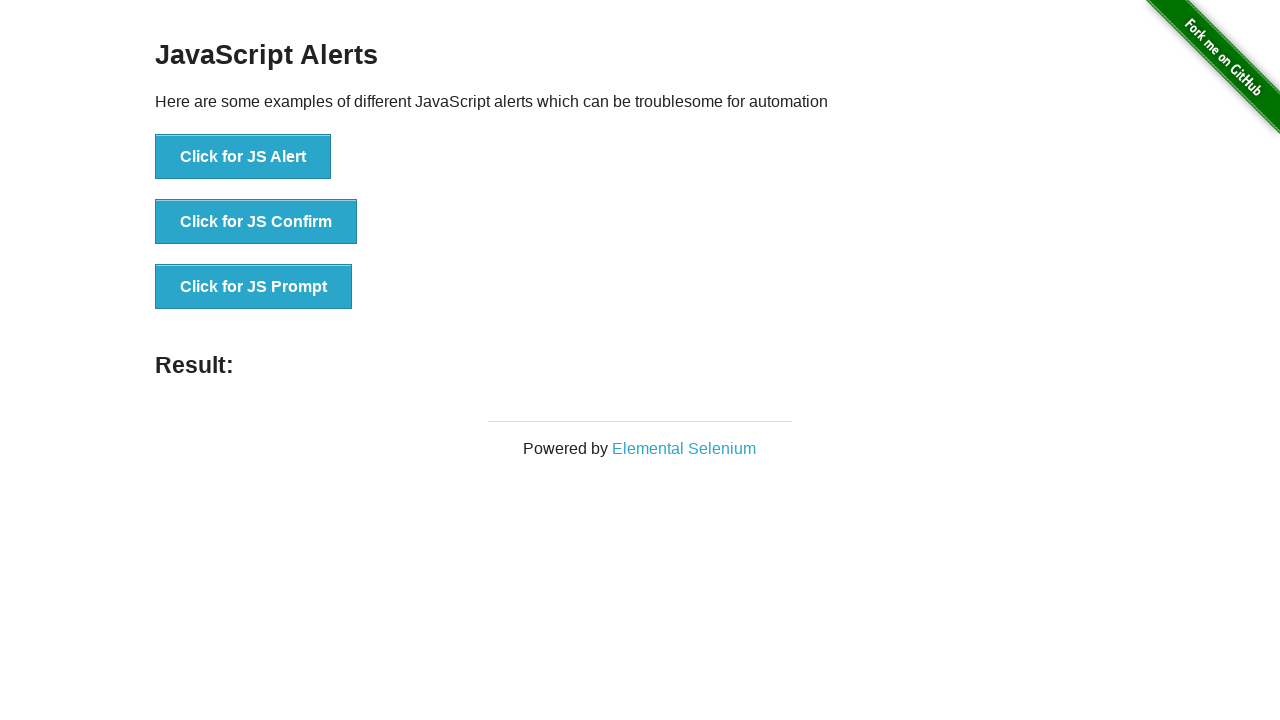

Clicked 'Click for JS Confirm' button at (256, 222) on xpath=//button[text()='Click for JS Confirm']
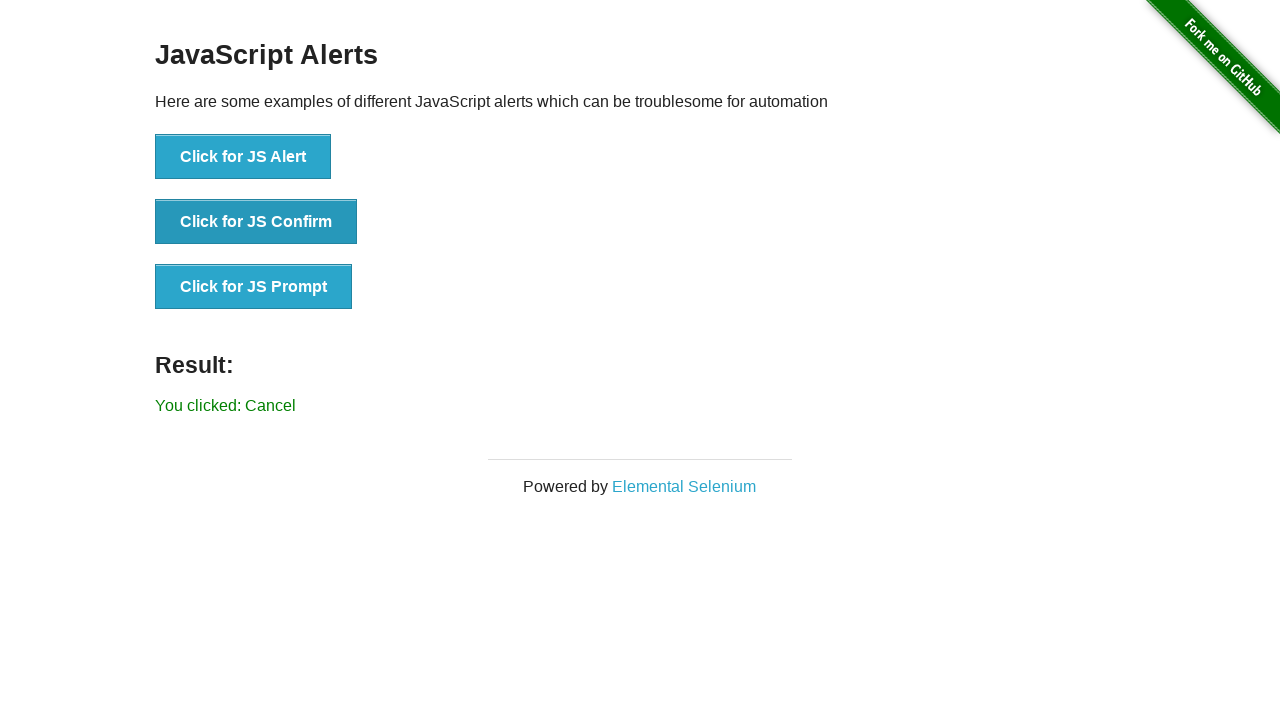

Set up dialog handler to accept confirm dialog
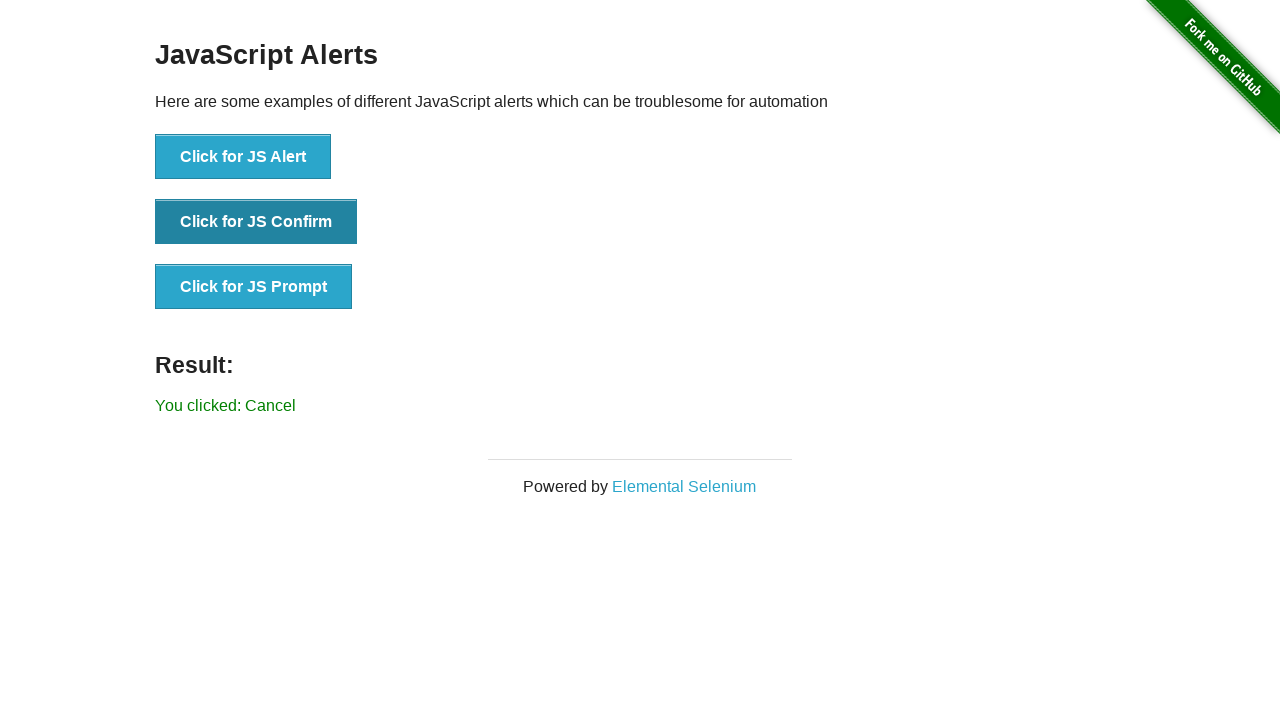

Waited 3 seconds for confirm dialog acceptance
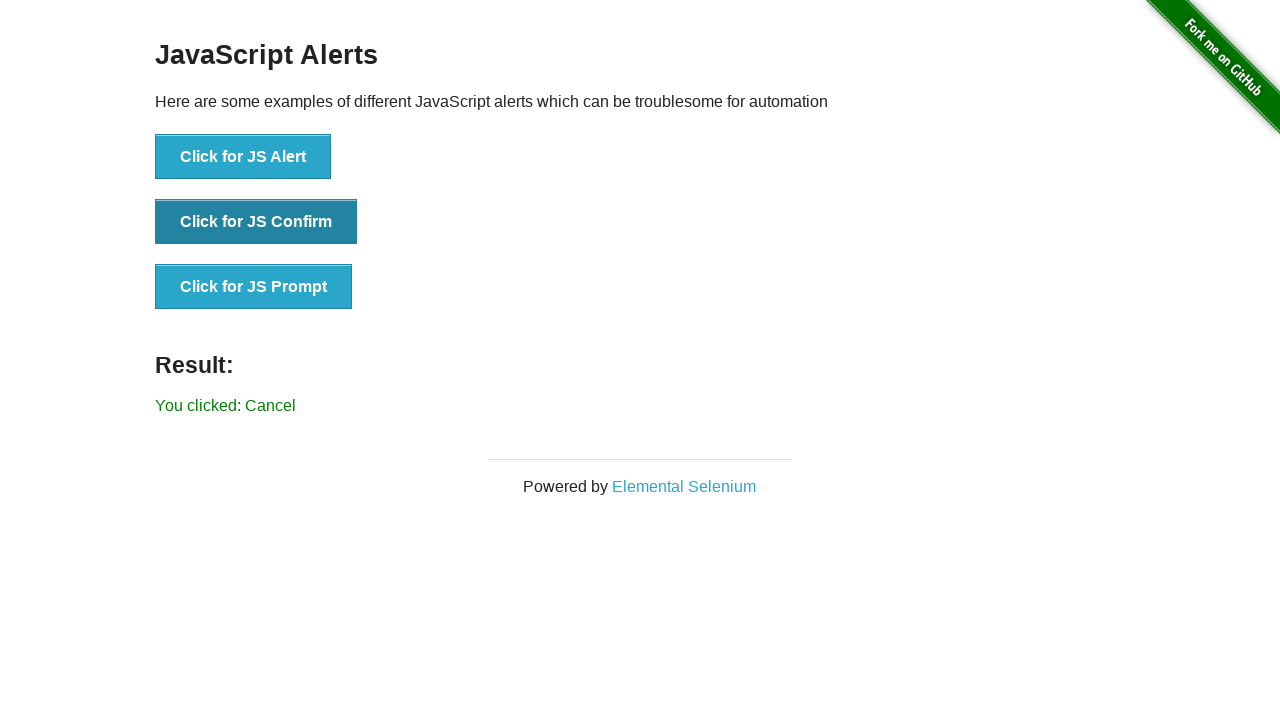

Navigated back to JavaScript alerts page
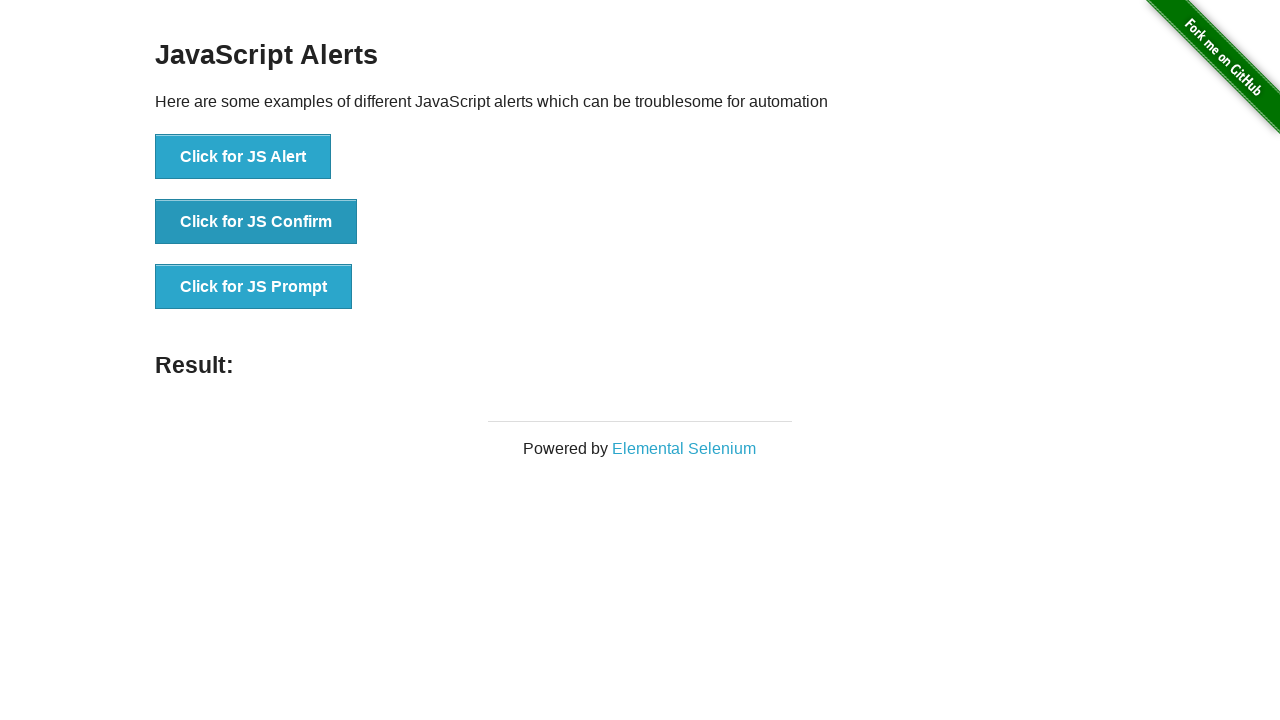

Waited 2 seconds for page to load
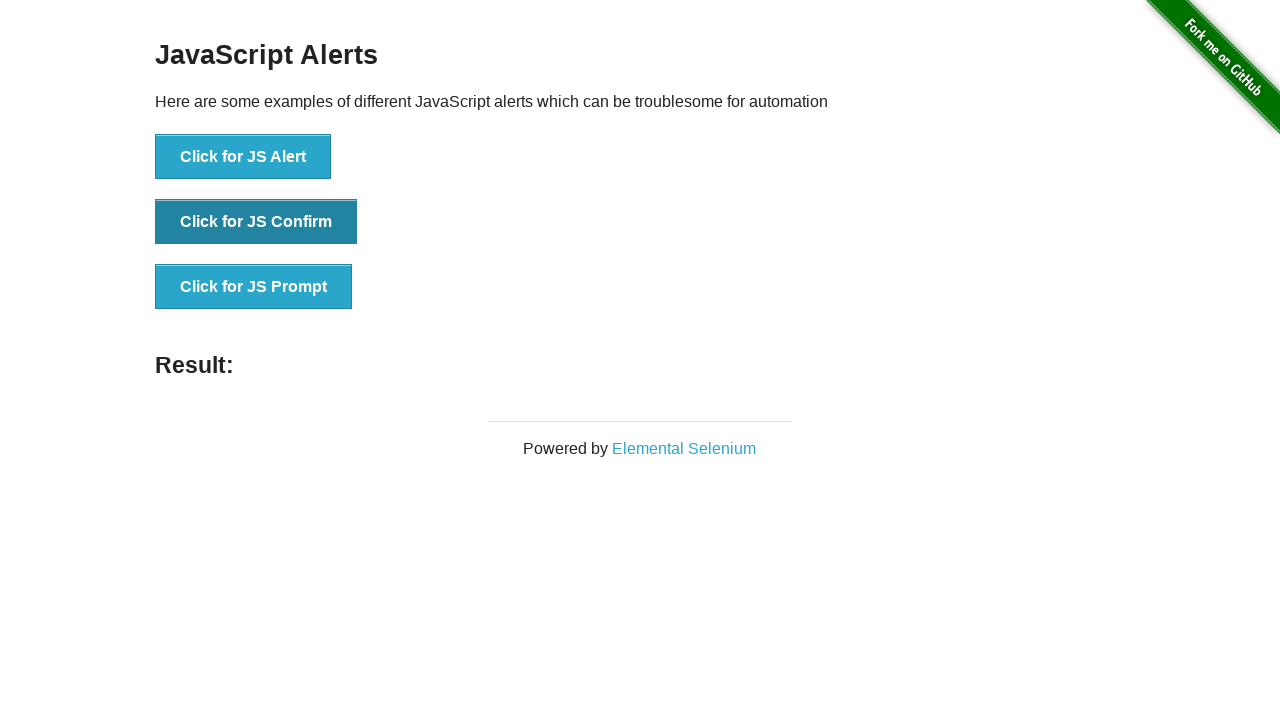

Clicked 'Click for JS Confirm' button again at (256, 222) on xpath=//button[text()='Click for JS Confirm']
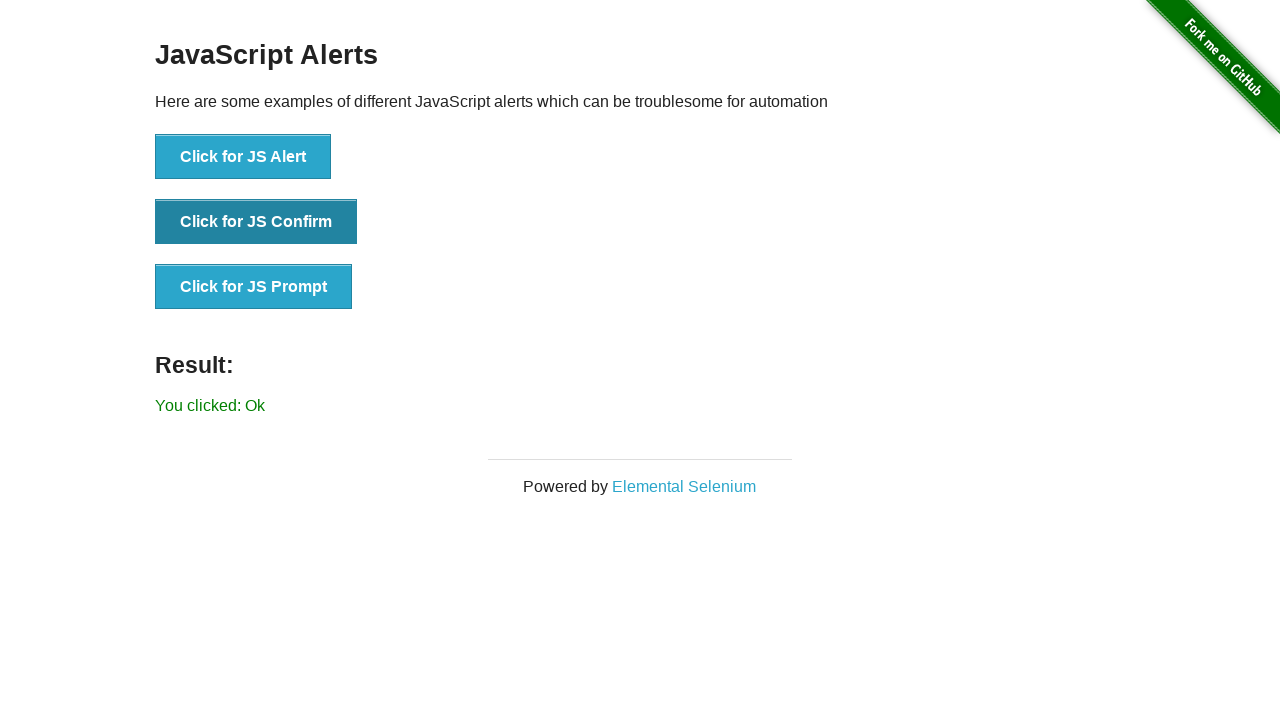

Set up dialog handler to dismiss confirm dialog
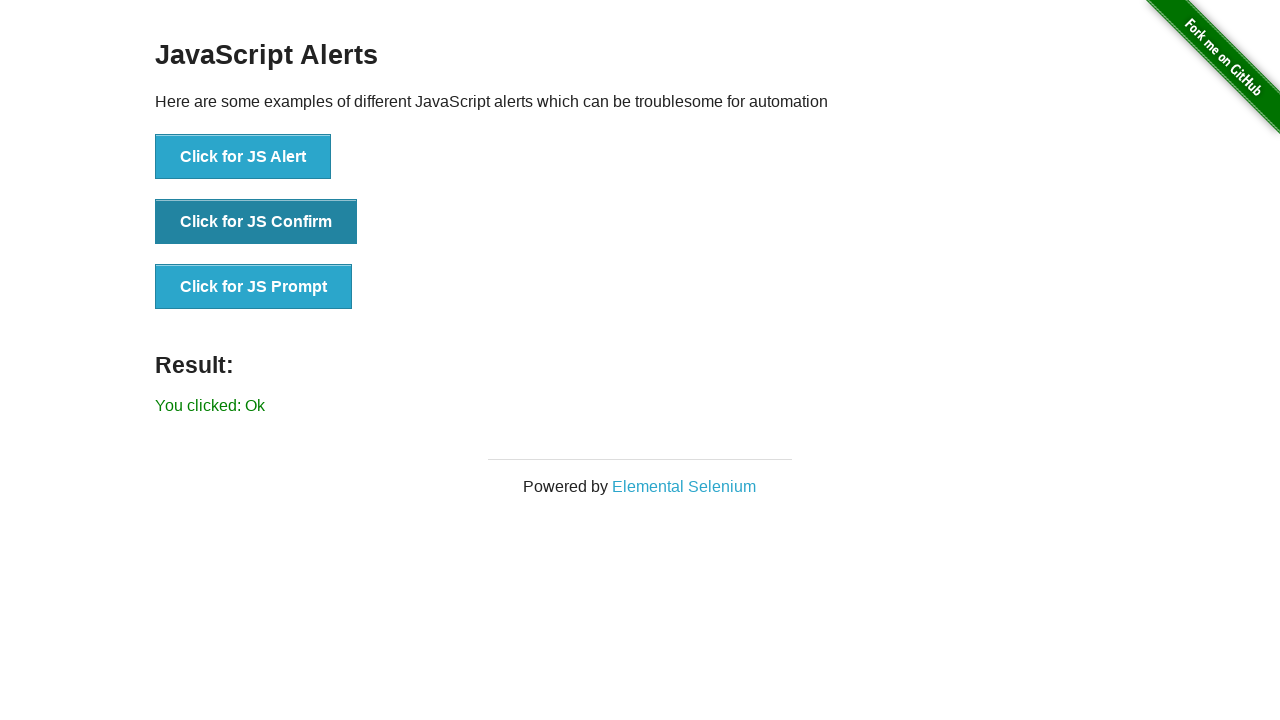

Waited 3 seconds for confirm dialog dismissal
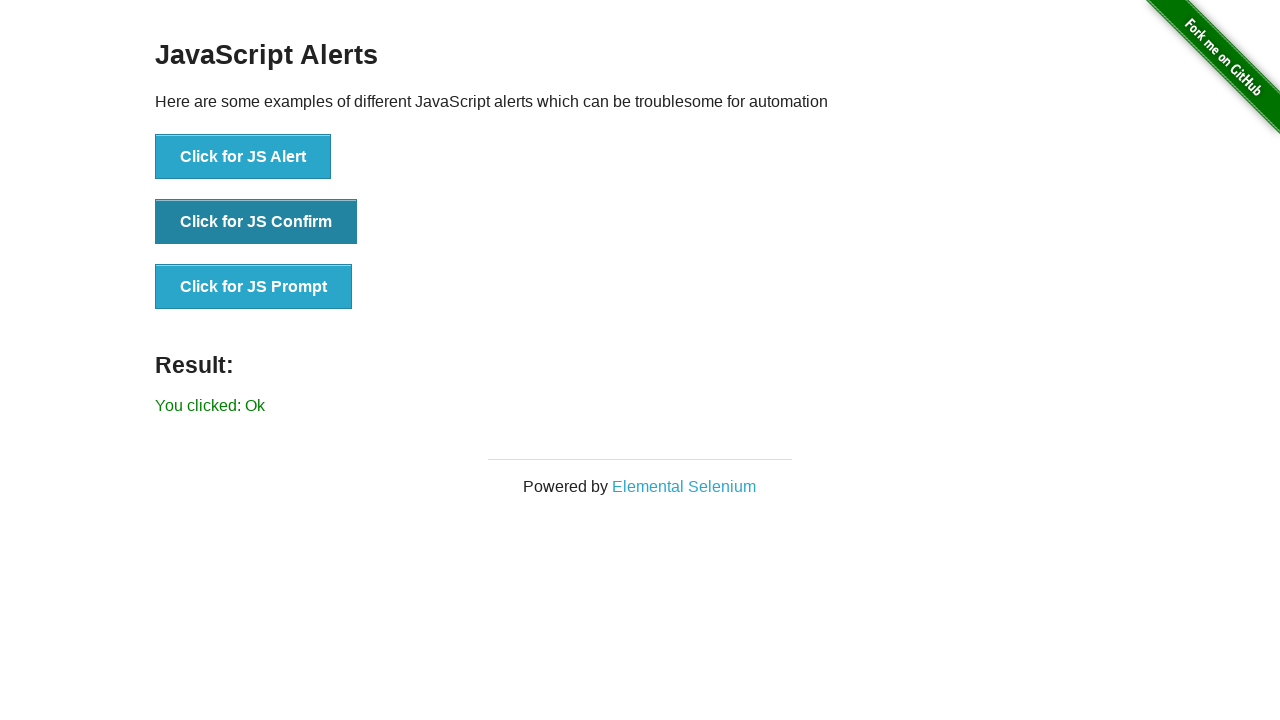

Navigated back to JavaScript alerts page to test prompt
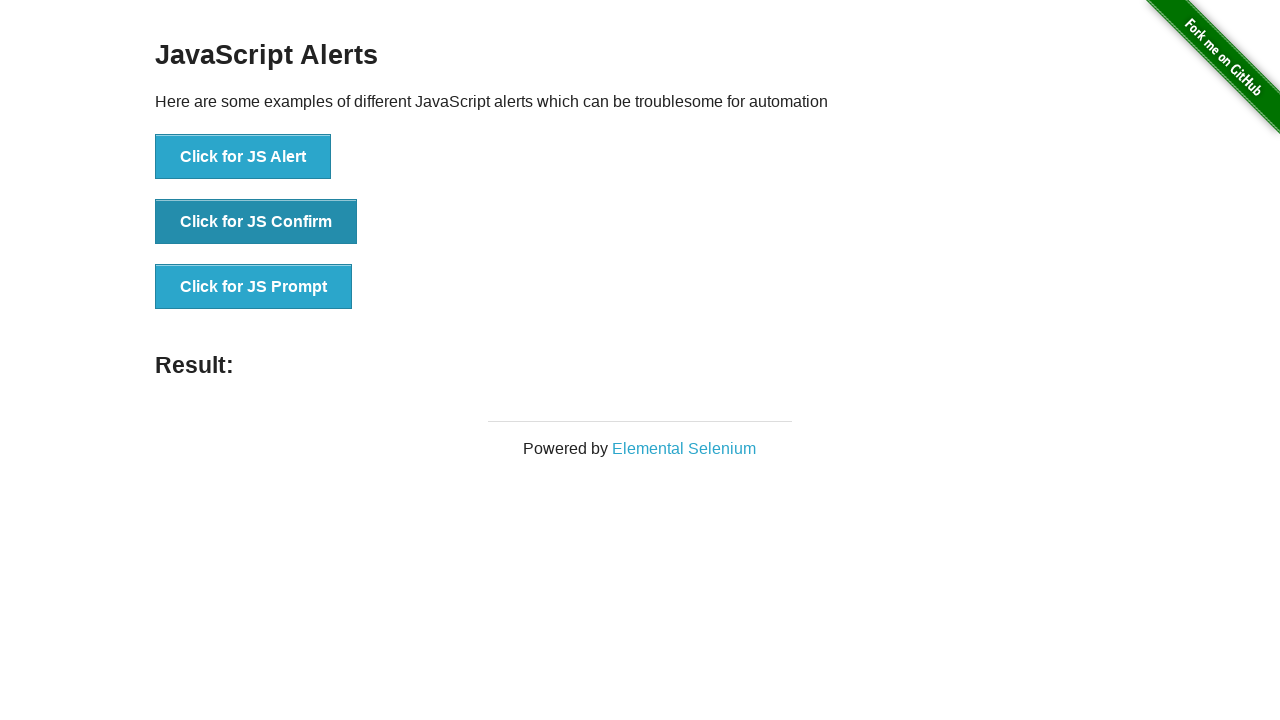

Waited 2 seconds for page to load
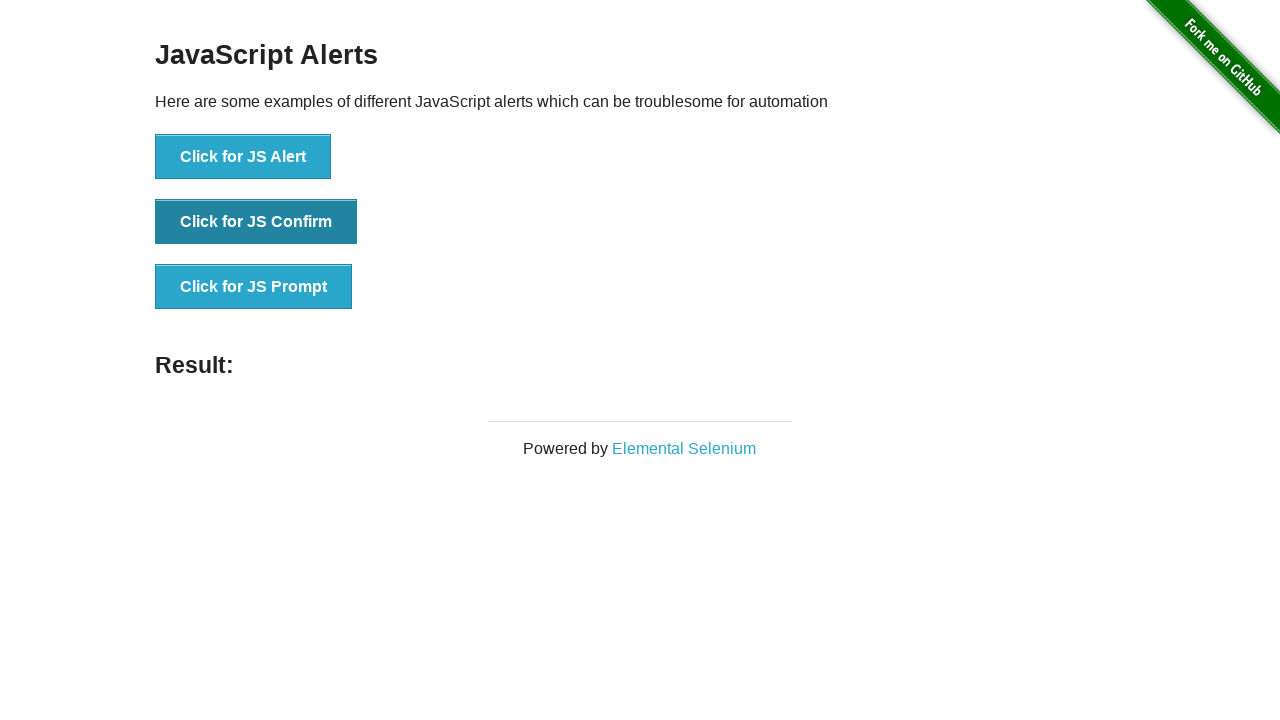

Clicked 'Click for JS Prompt' button at (254, 287) on xpath=//button[text()='Click for JS Prompt']
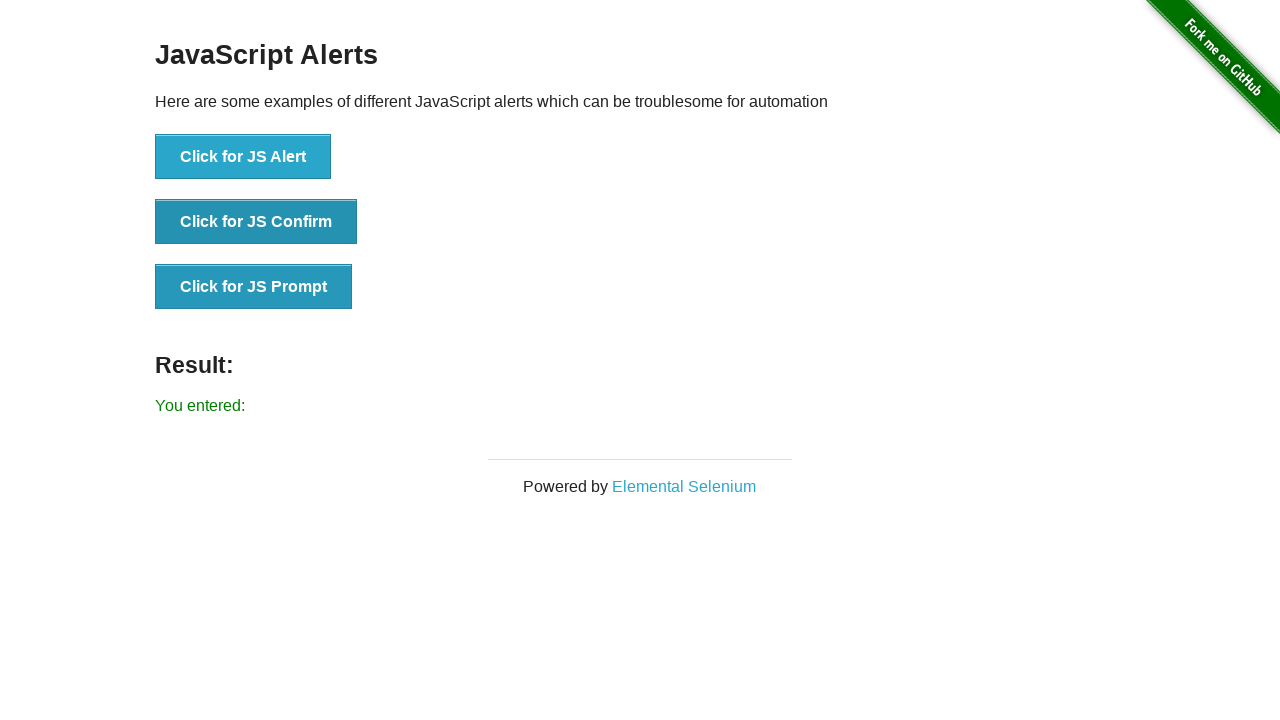

Set up dialog handler to accept prompt dialog and enter 'Sample123'
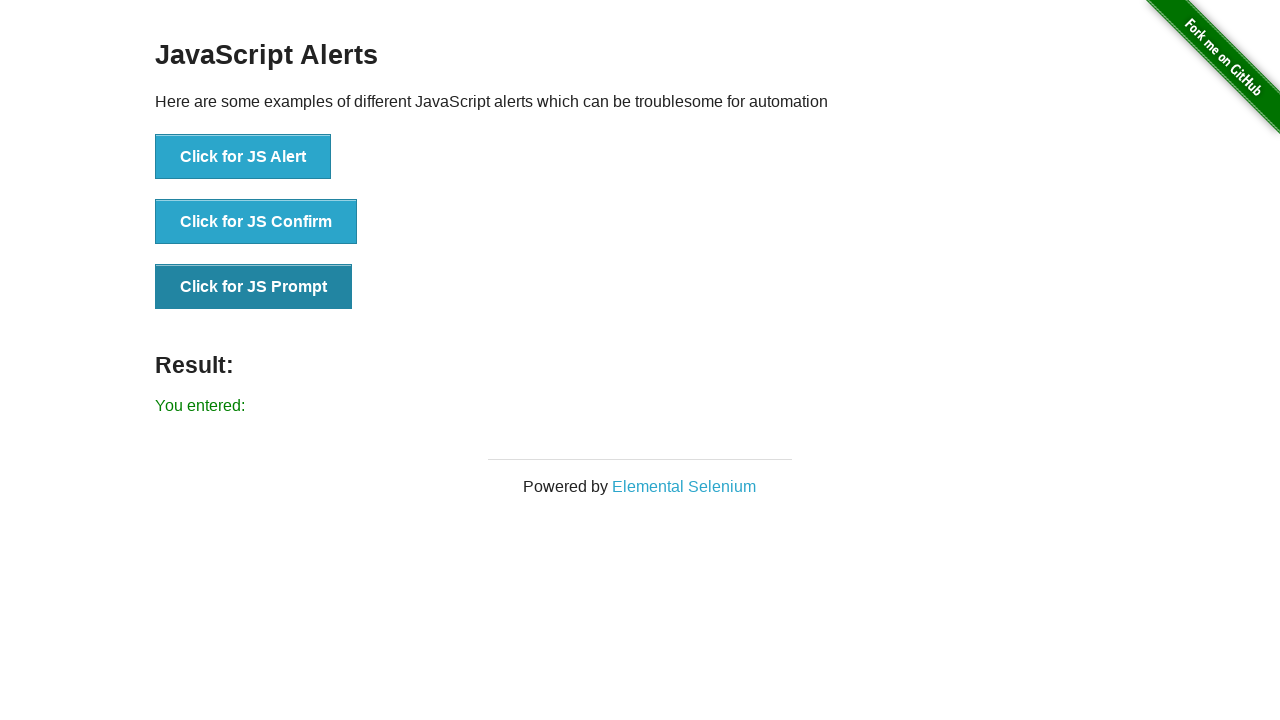

Waited 3 seconds for prompt dialog completion
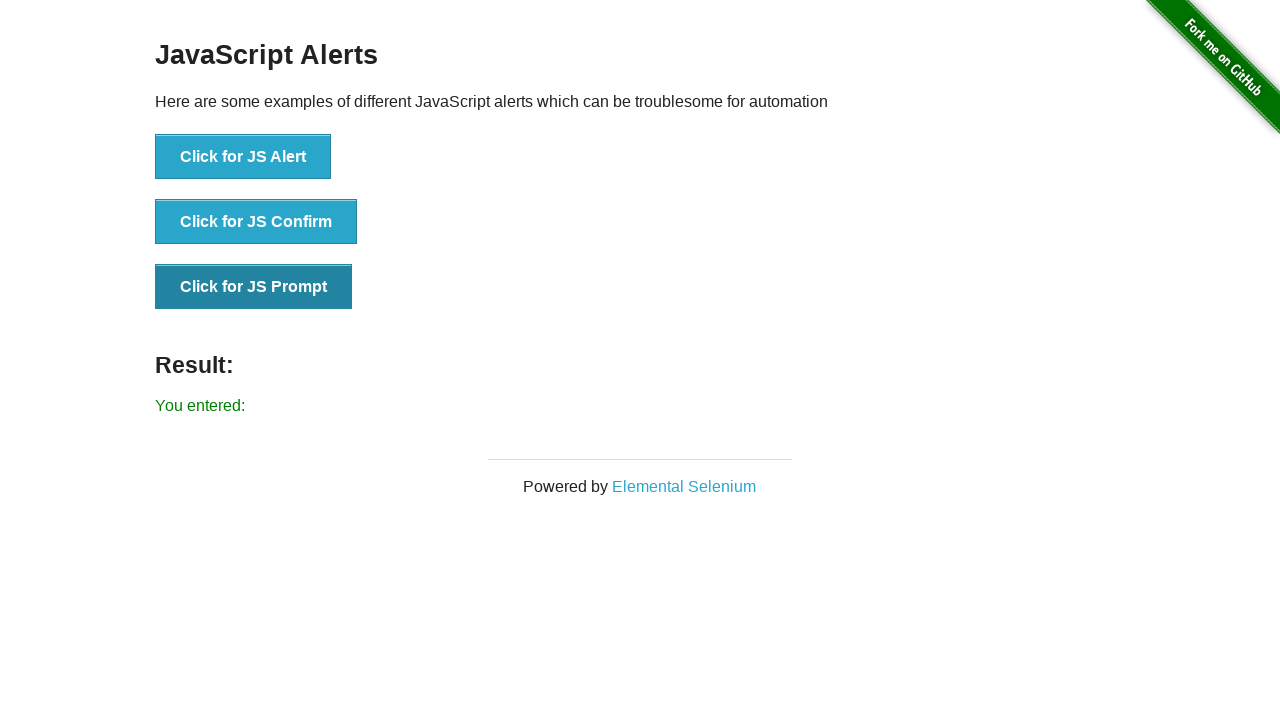

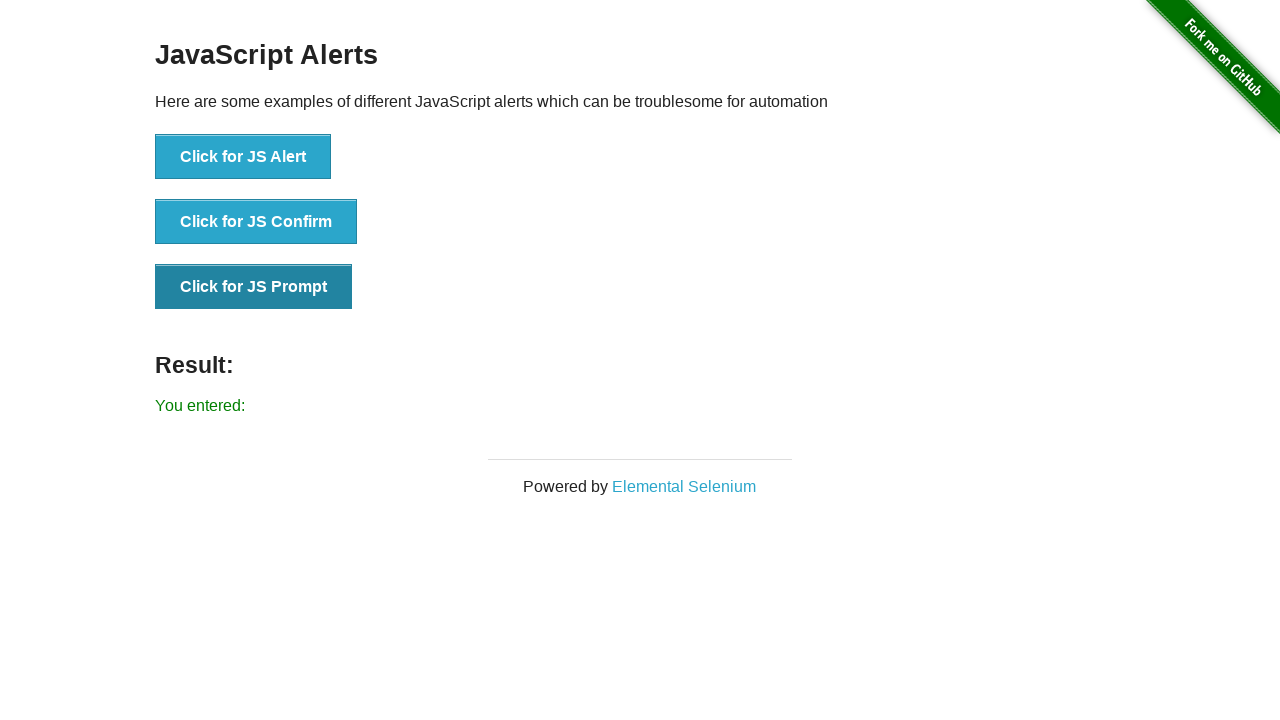